Navigates to SBI Card website homepage and verifies the page loads successfully

Starting URL: https://www.sbicard.com/

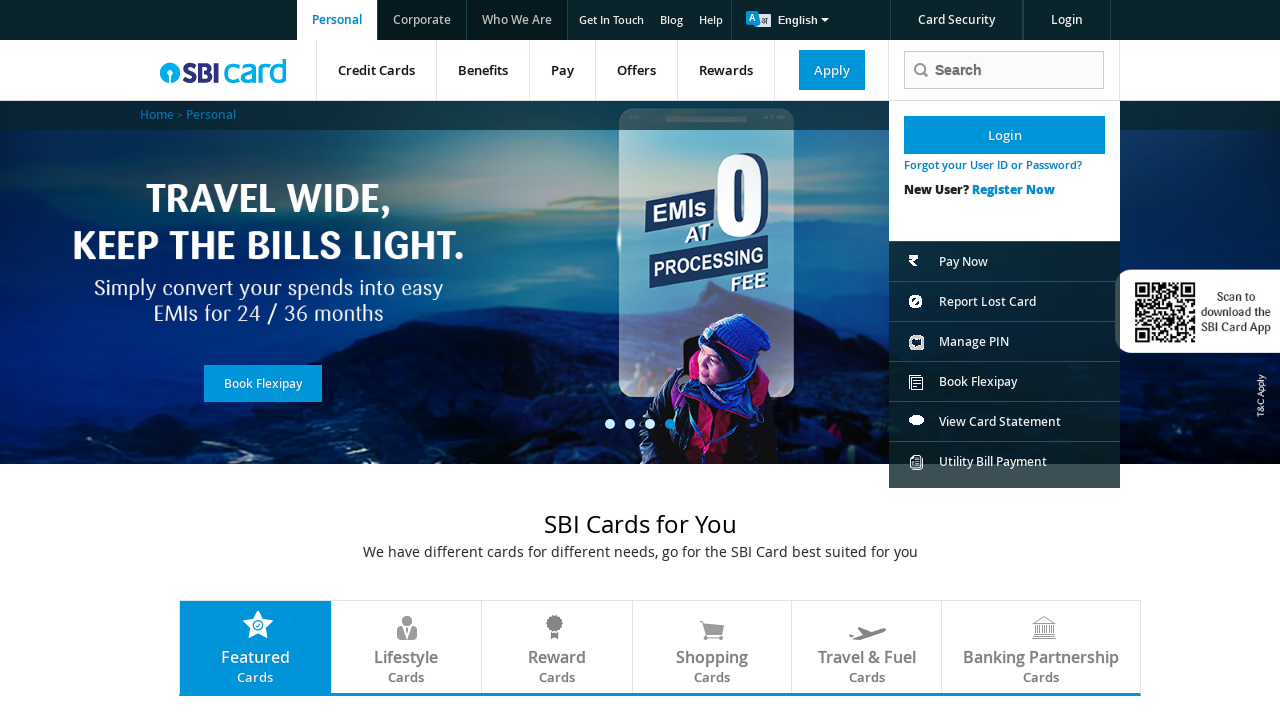

Waited for DOM content to load on SBI Card homepage
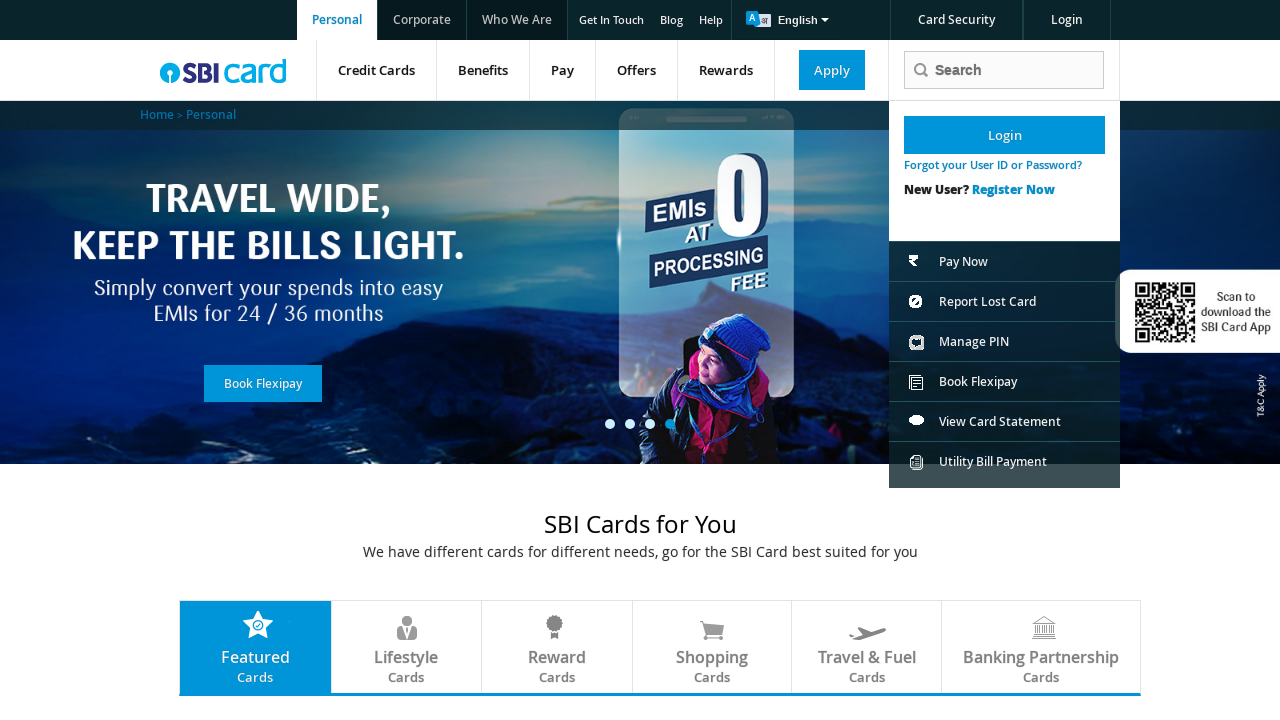

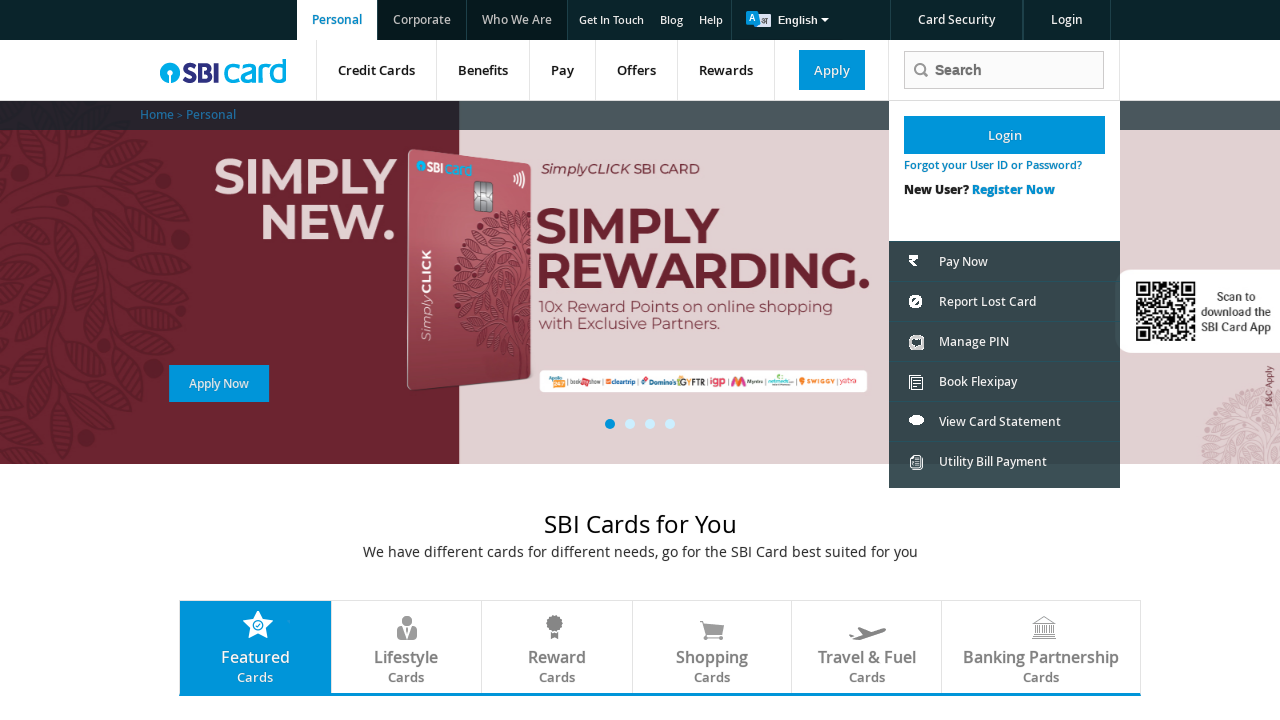